Tests a basic HTML form by filling username, password, selecting checkboxes, radio buttons, multiple select options, dropdown, and submitting the form

Starting URL: https://testpages.eviltester.com/styled/basic-html-form-test.html

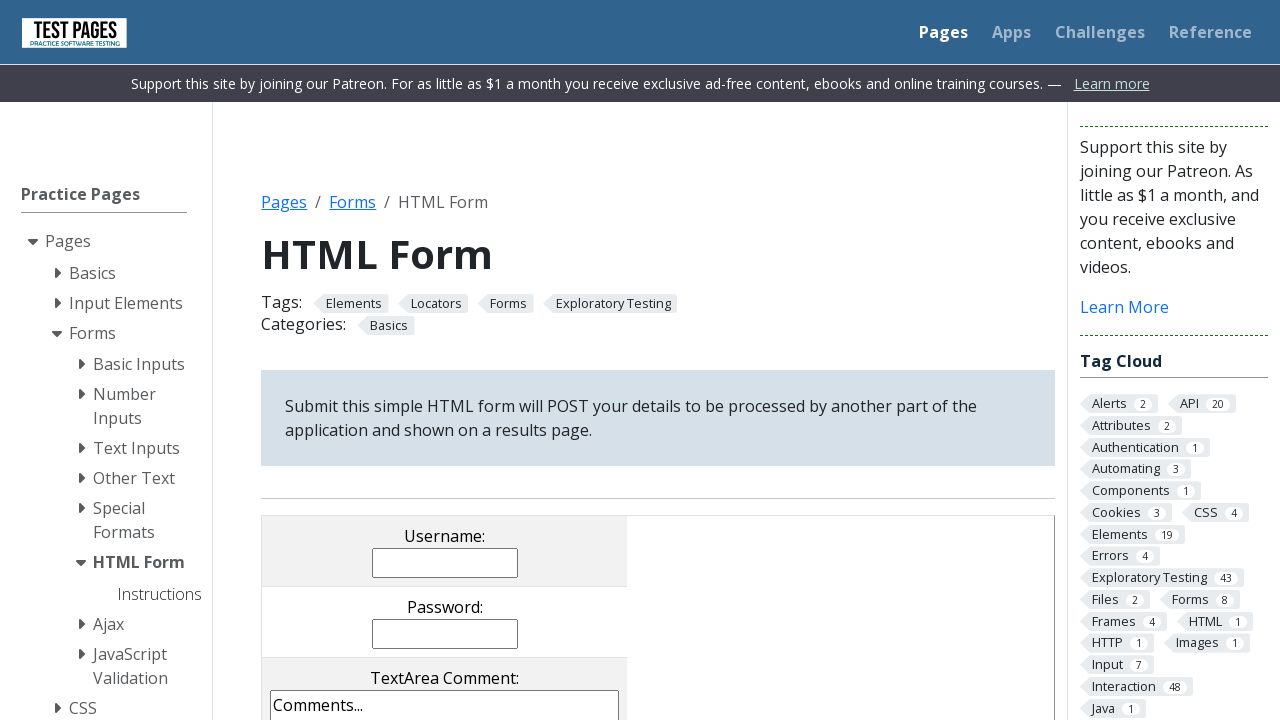

Filled username field with 'student' on input[name='username']
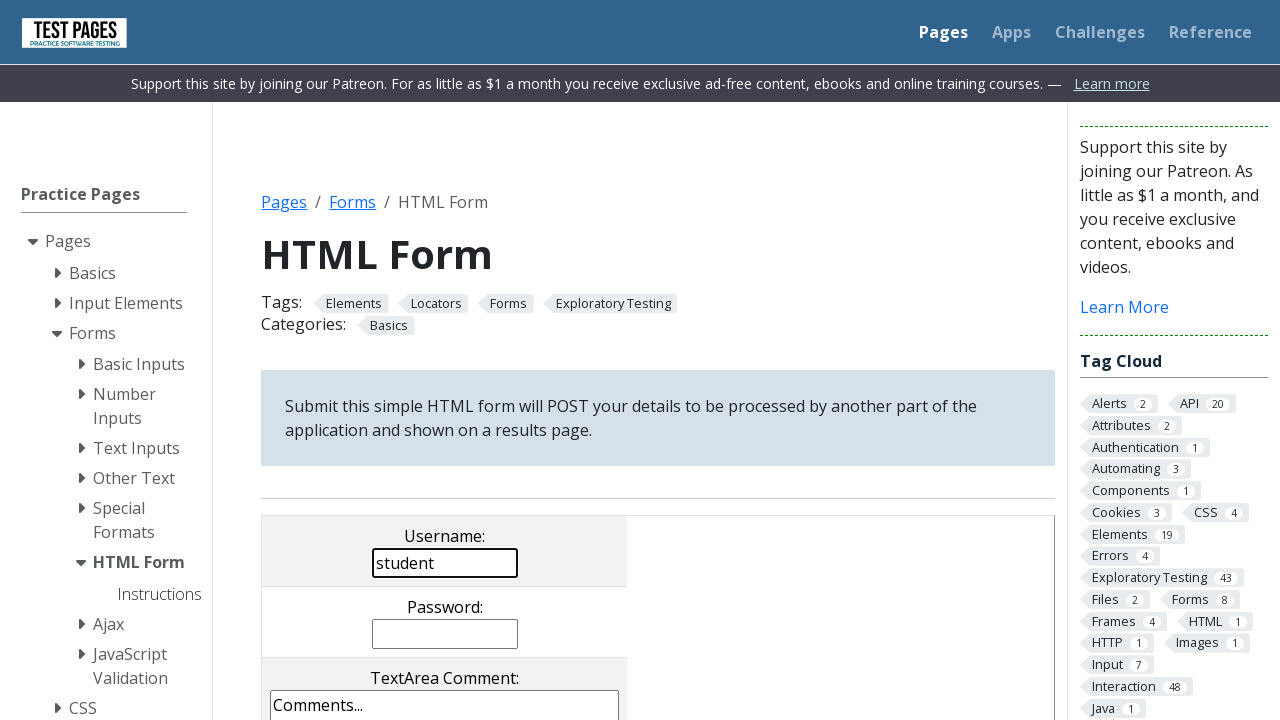

Filled password field with '123456789' on input[name='password']
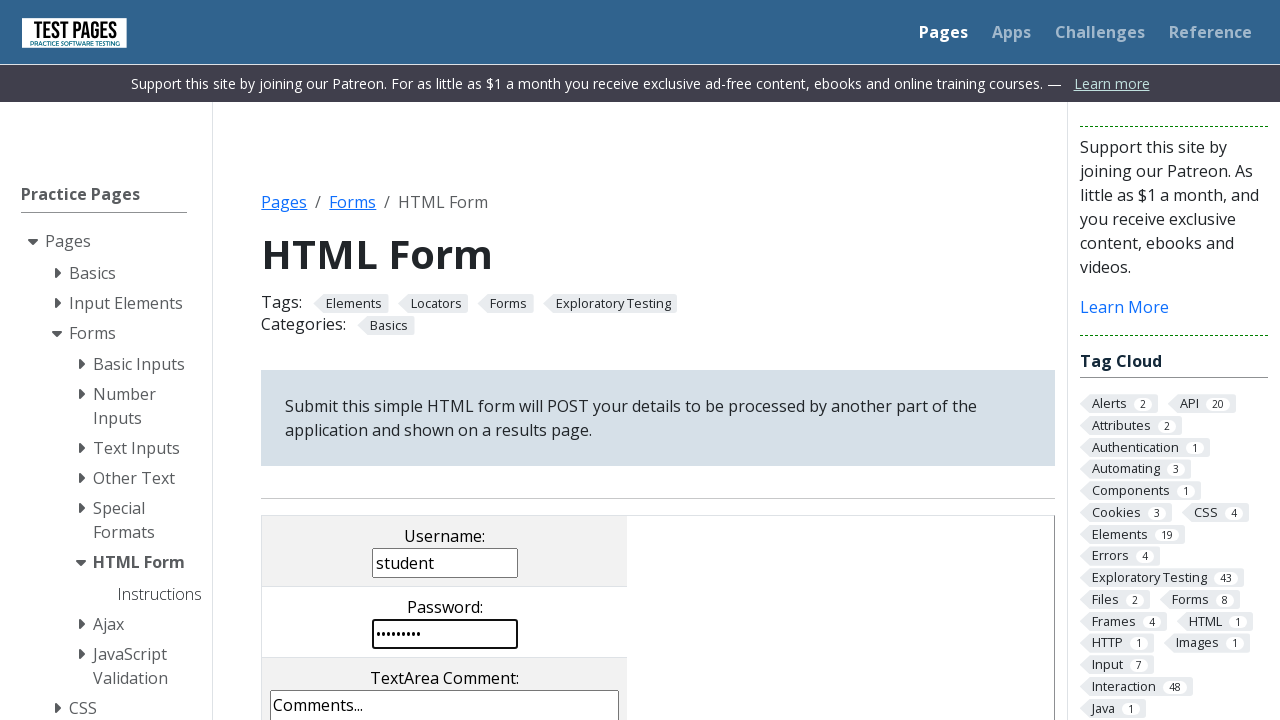

Clicked checkbox with value 'cb1' at (299, 360) on input[value='cb1']
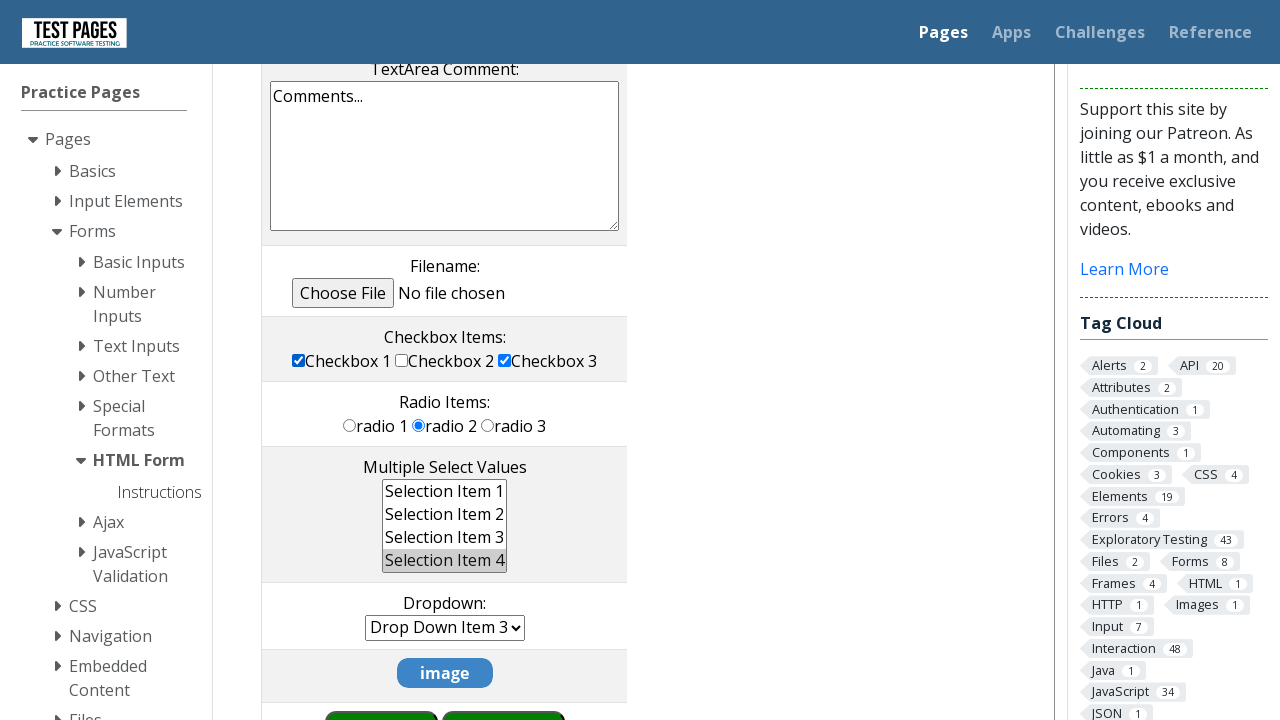

Clicked radio button with value 'rd2' at (419, 425) on input[value='rd2']
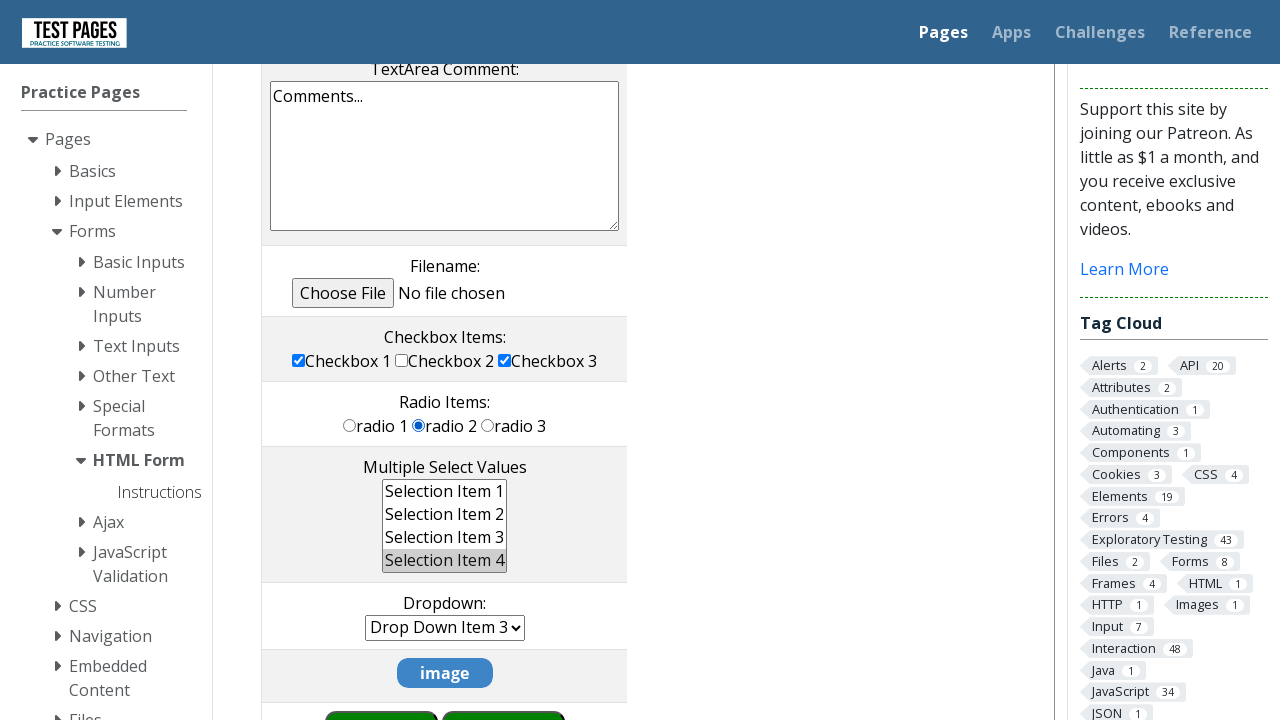

Selected 'Selection Item 1' from multiple select field on select[name='multipleselect[]']
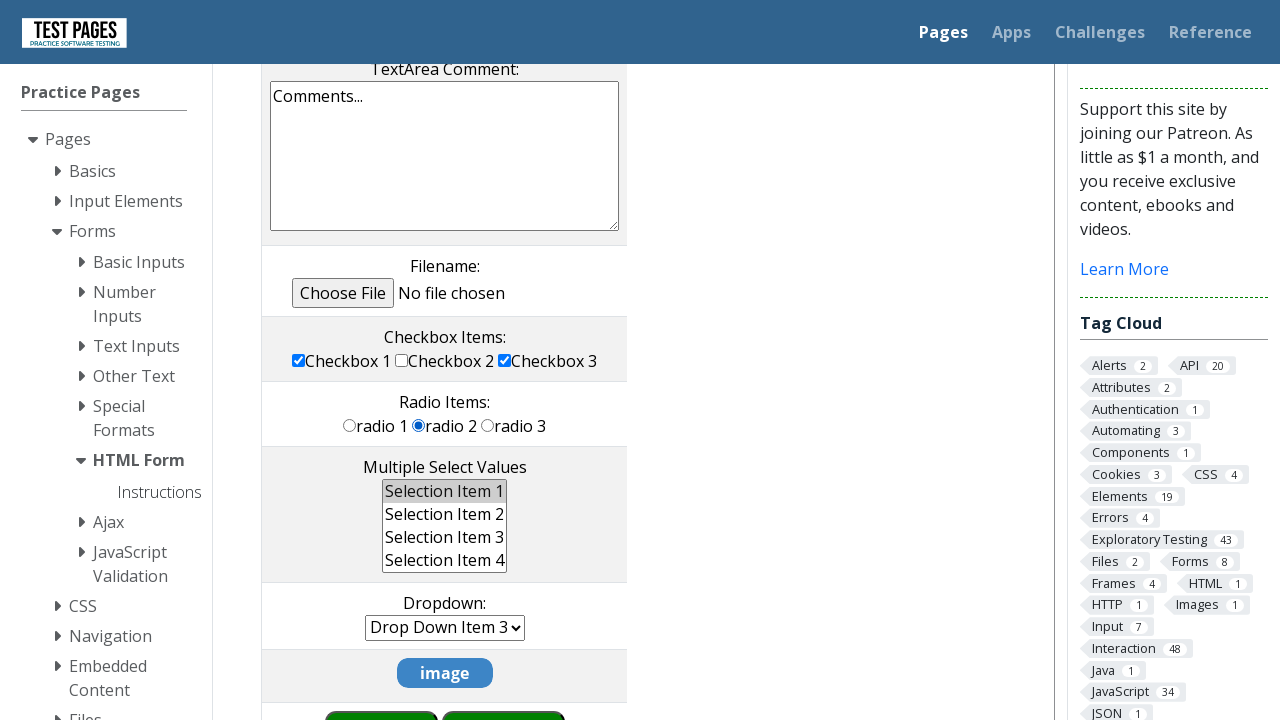

Selected dropdown option with value 'dd4' on select[name='dropdown']
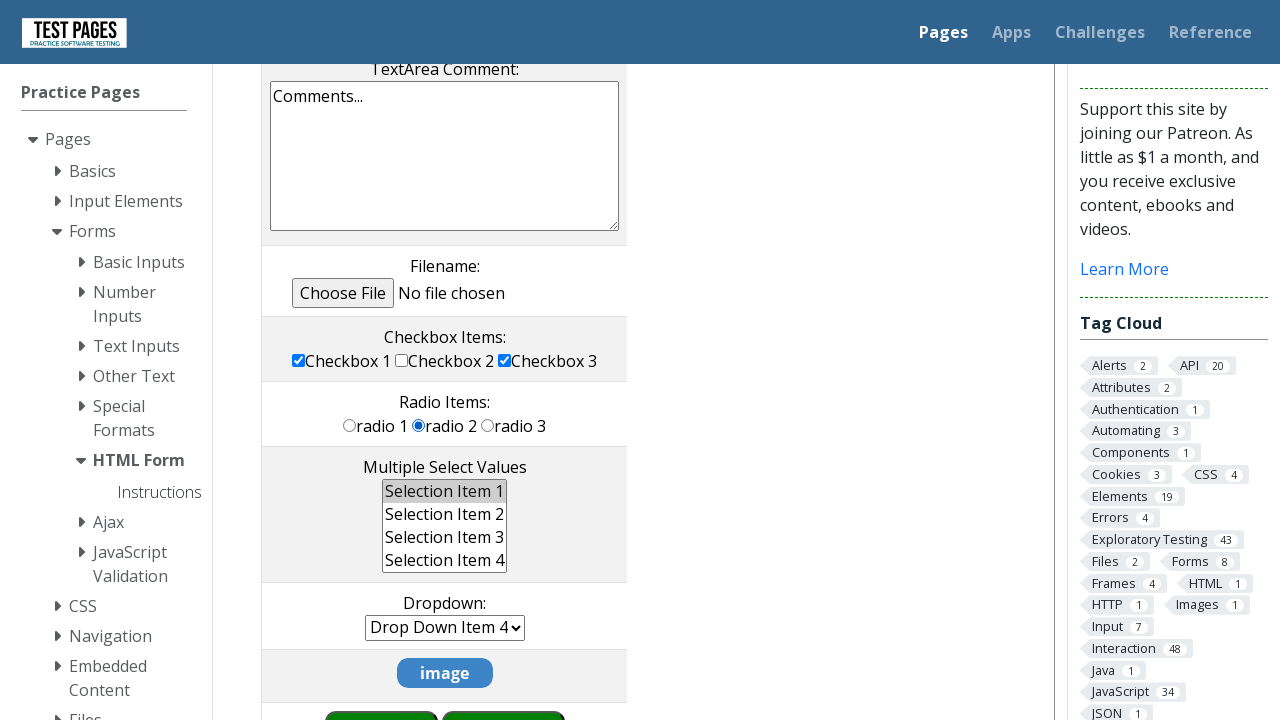

Clicked form submit button at (504, 690) on input[value='submit']
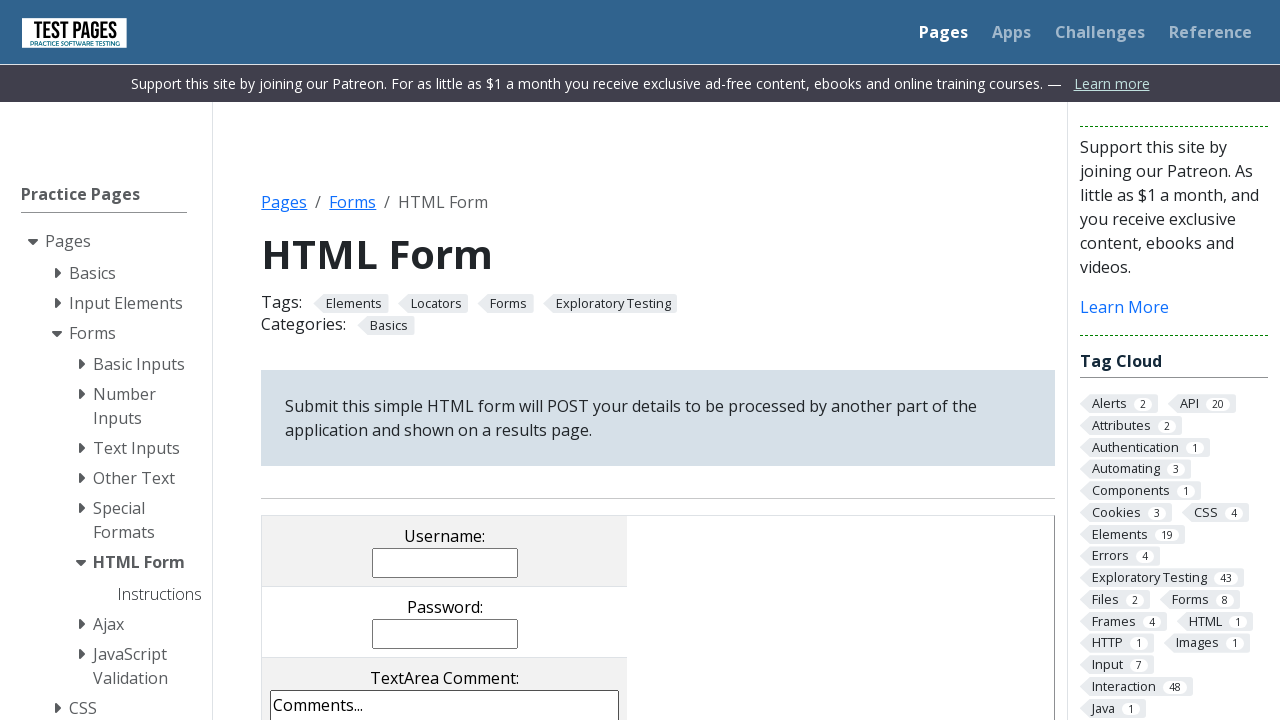

Results page loaded successfully
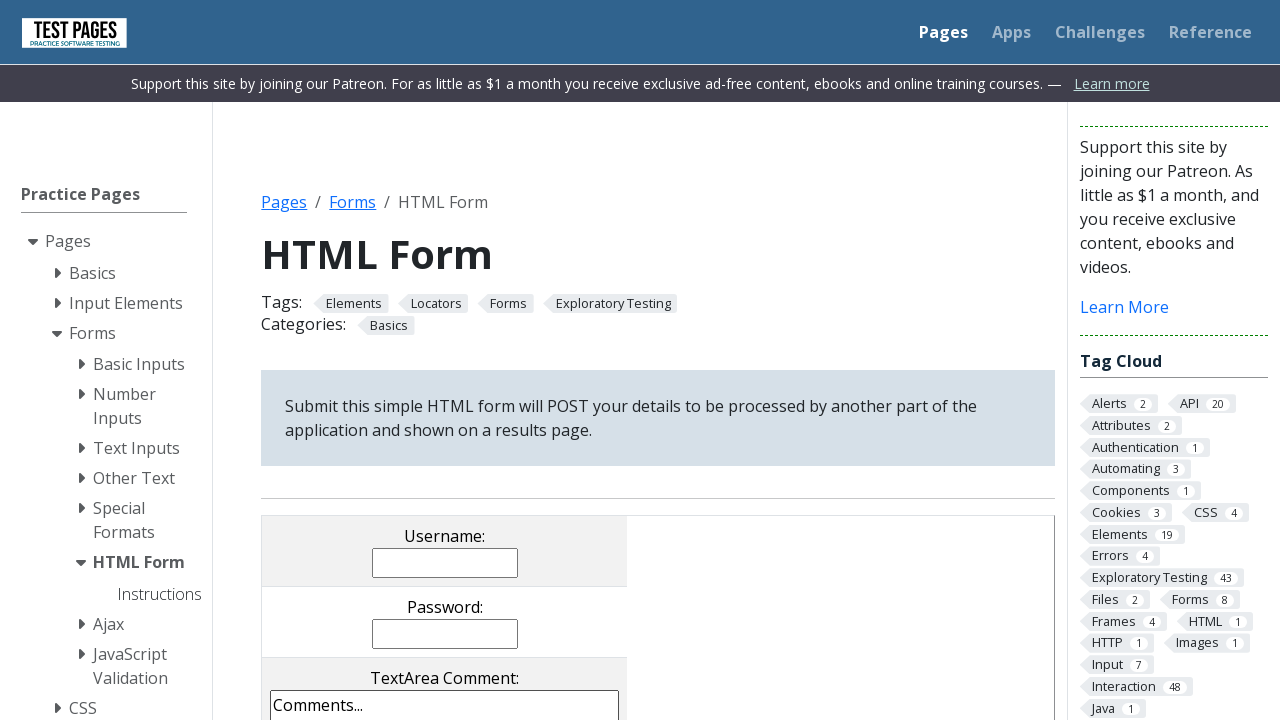

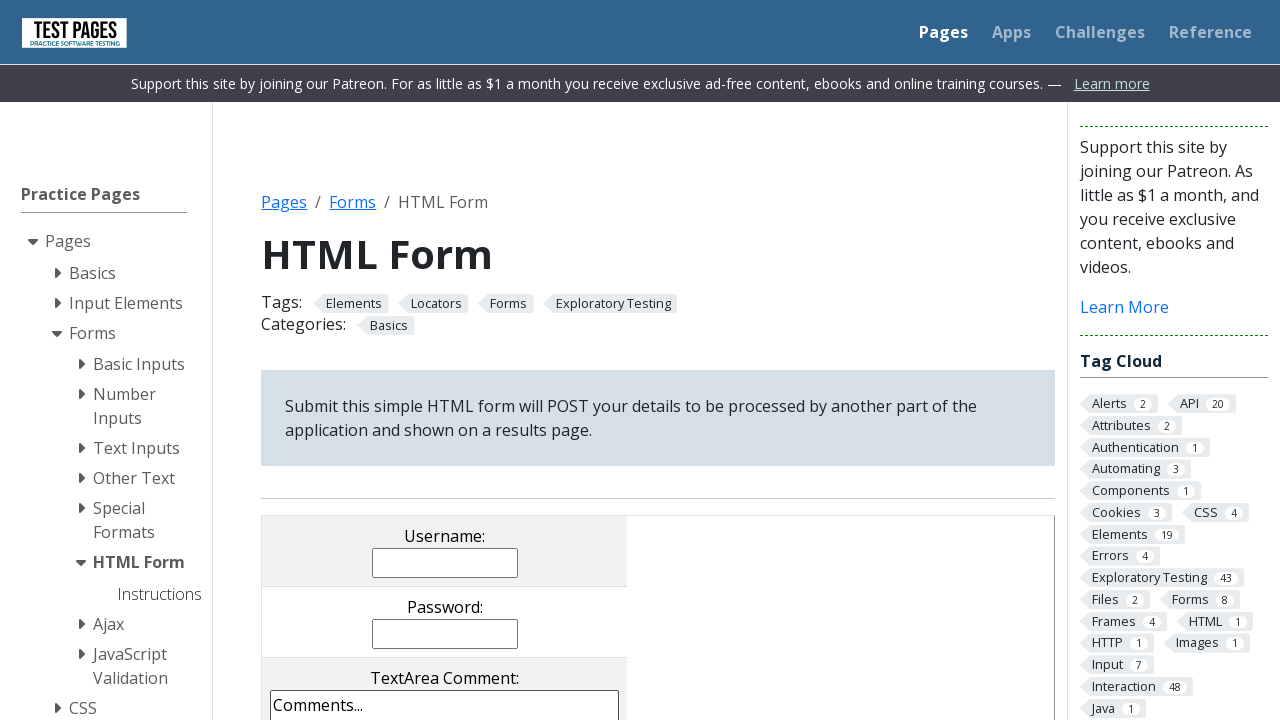